Tests entering 49 characters plus a question mark into the question field and clicking Next to verify the answers section is displayed

Starting URL: https://shemsvcollege.github.io/Trivia/

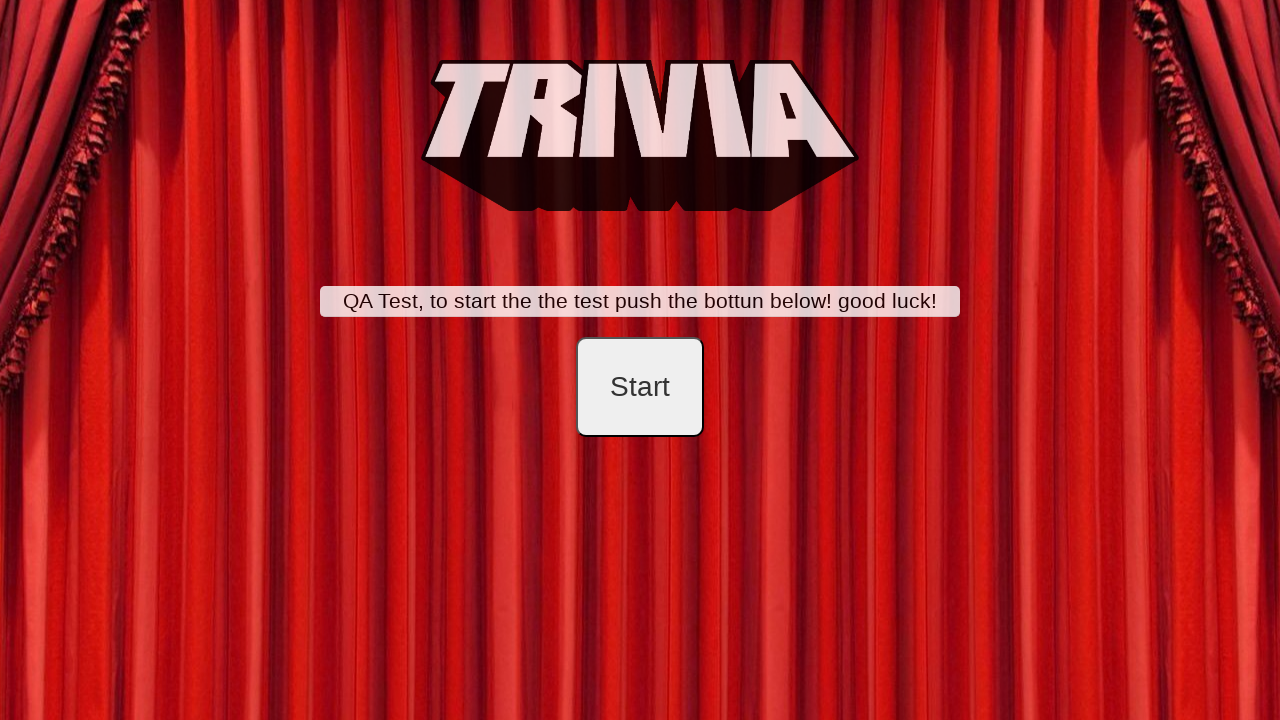

Clicked the start button at (640, 387) on #startB
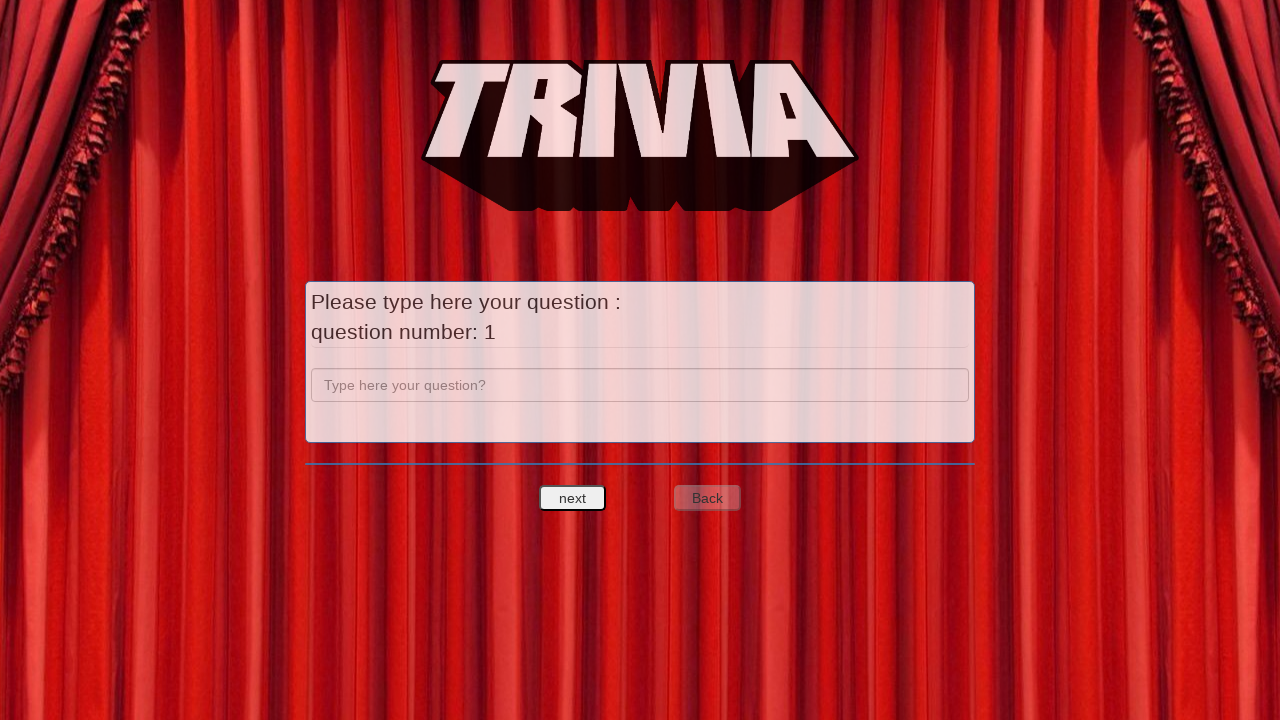

Entered 49 characters plus question mark into the question field on input[name='question']
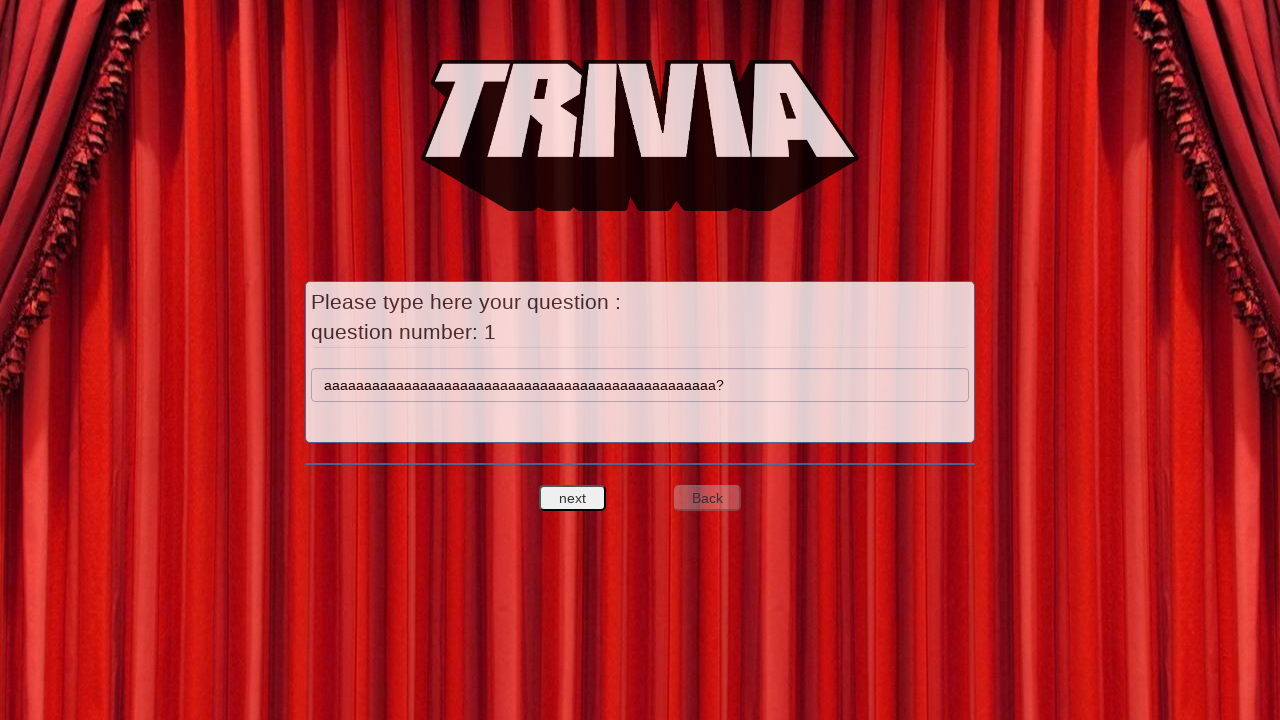

Clicked the Next button at (573, 498) on #nextquest
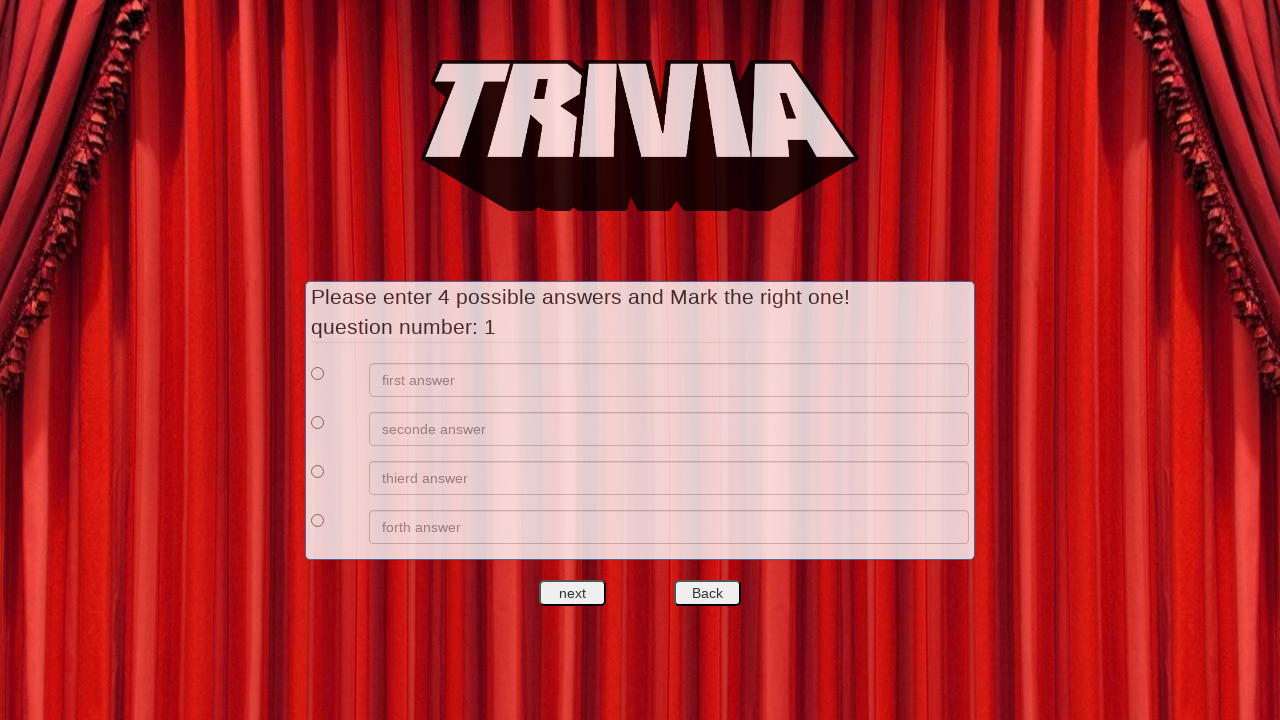

Verified the answers section is displayed
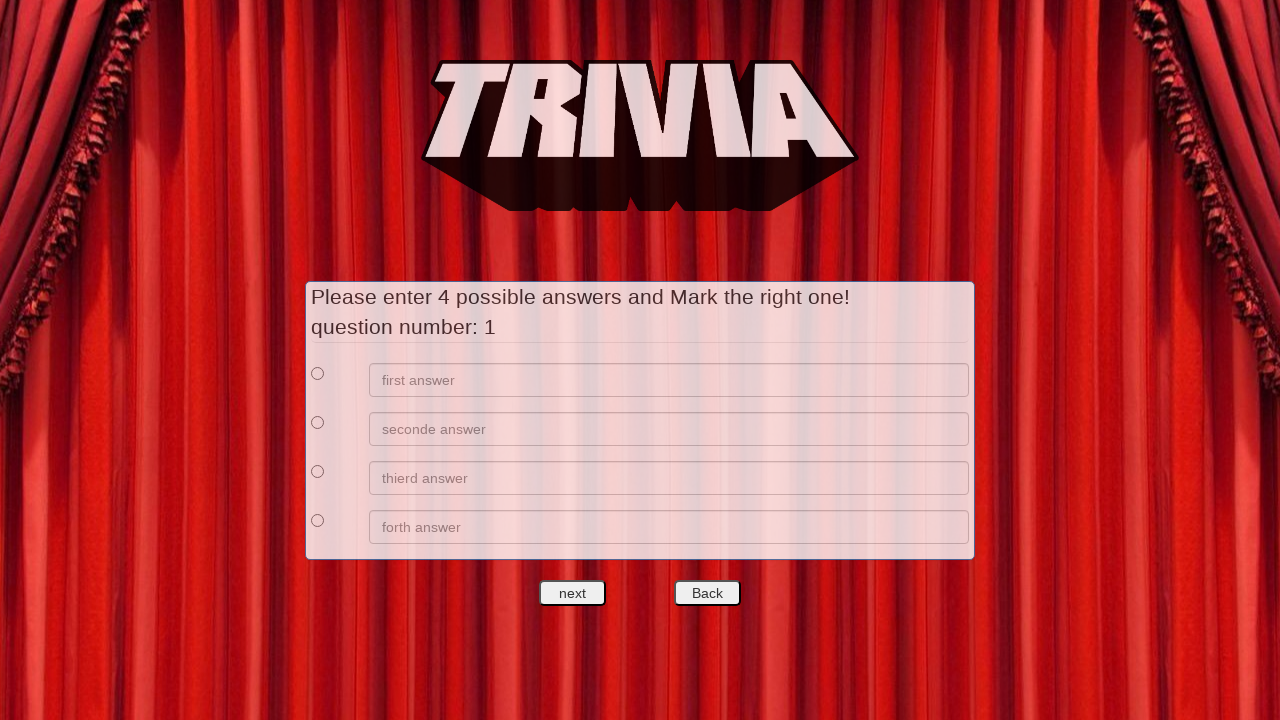

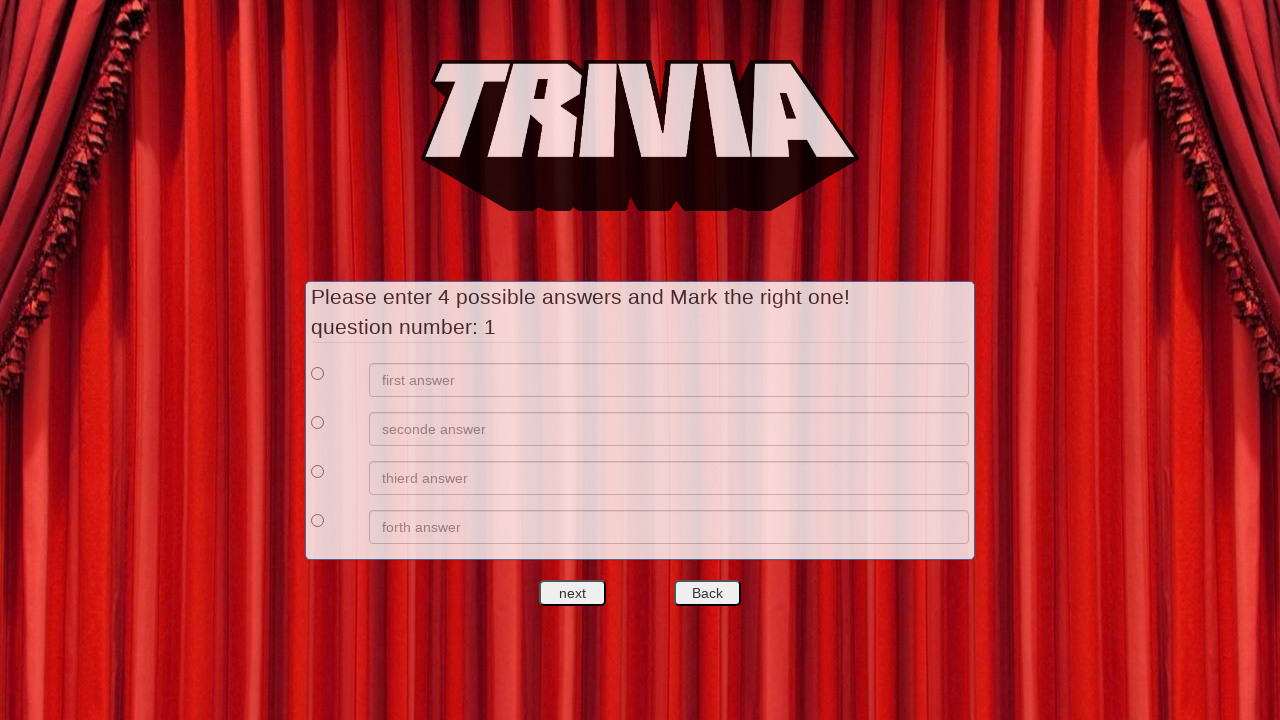